Tests text input functionality by entering text into an input field and clicking a button that updates its label to match the entered text

Starting URL: http://uitestingplayground.com/textinput

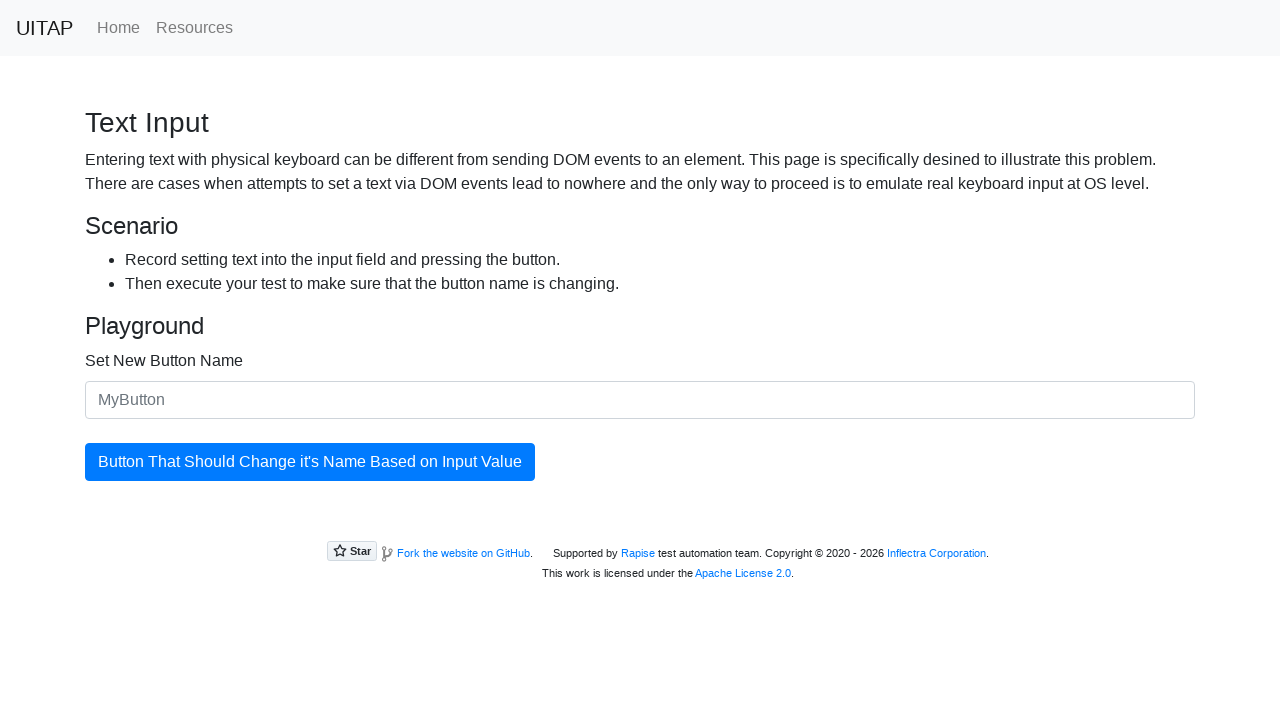

Entered 'SkyPro' into the text input field on #newButtonName
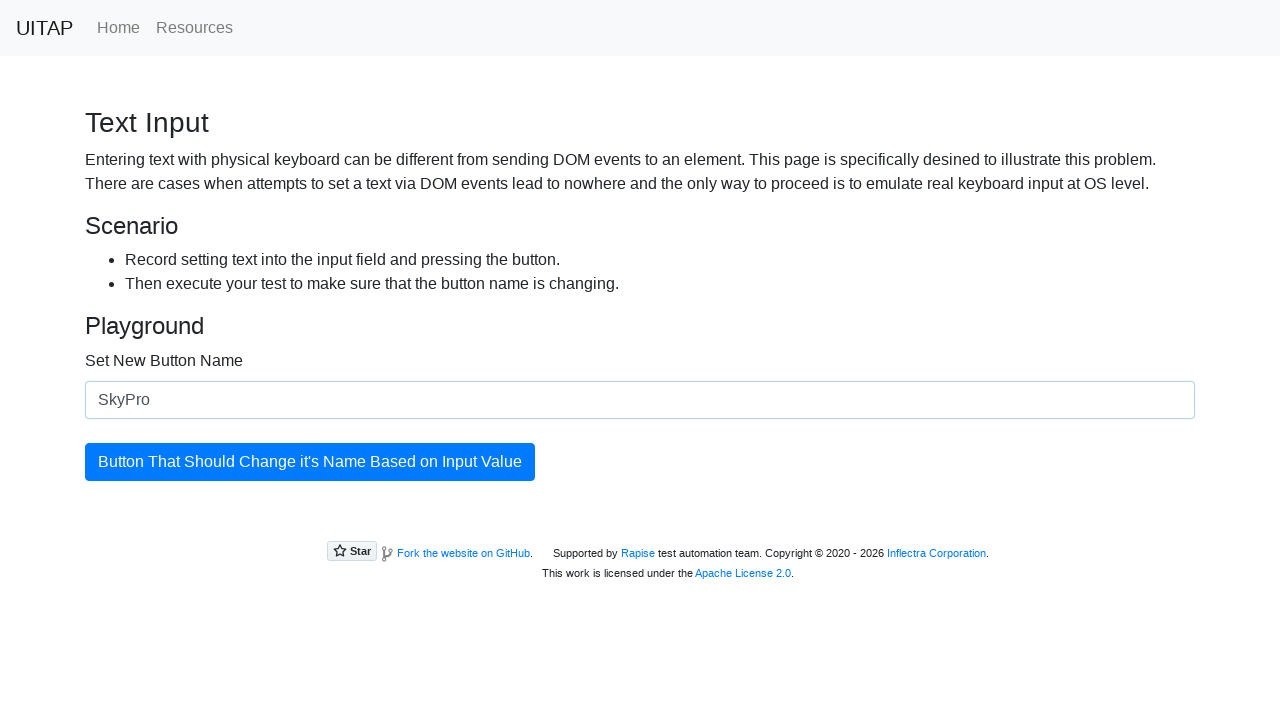

Clicked the button to update its label at (310, 462) on #updatingButton
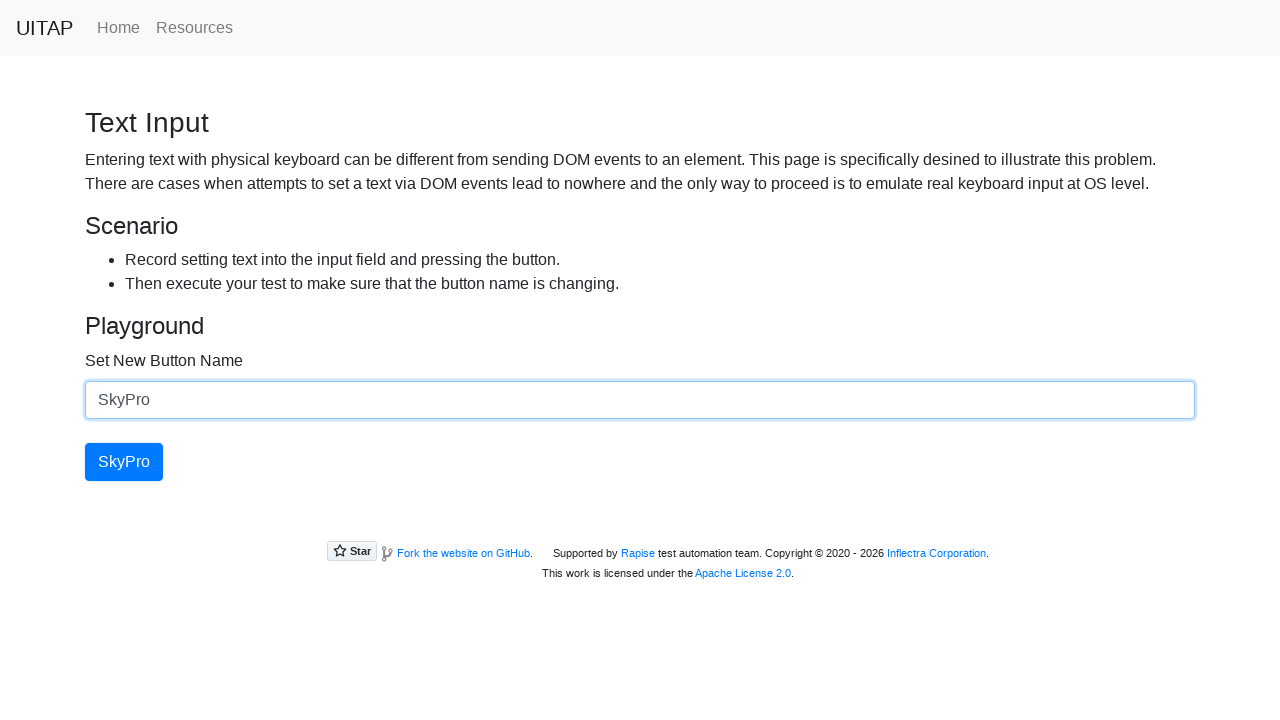

Button label successfully updated to 'SkyPro'
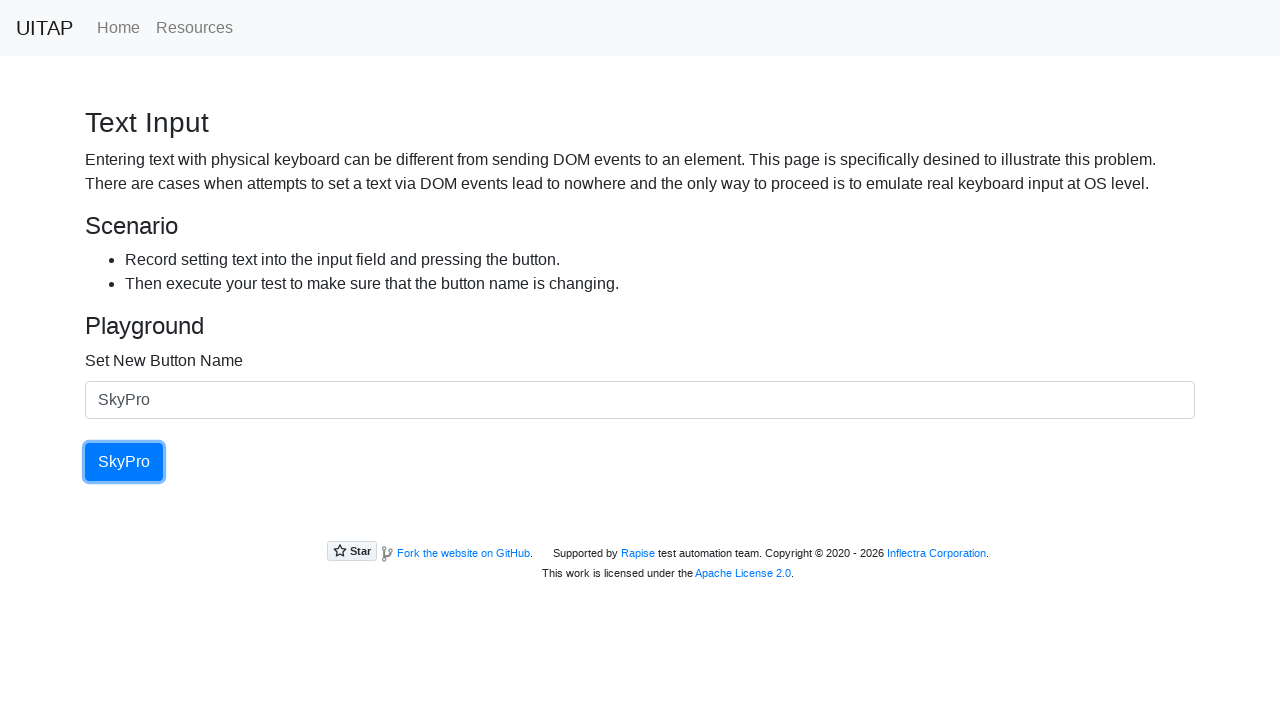

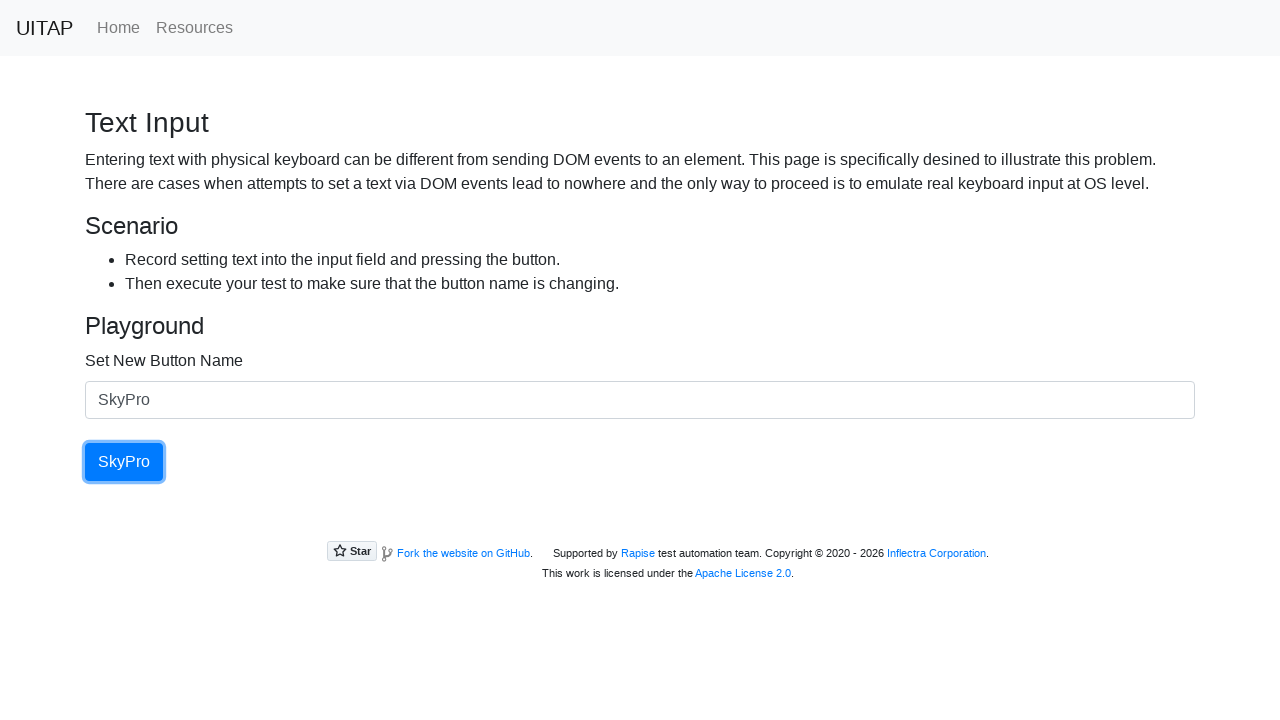